Tests an e-commerce flow by adding specific vegetables (Cucumber, Brocolli, Beetroot) to cart, proceeding to checkout, and applying a promo code to verify the discount functionality.

Starting URL: https://rahulshettyacademy.com/seleniumPractise/

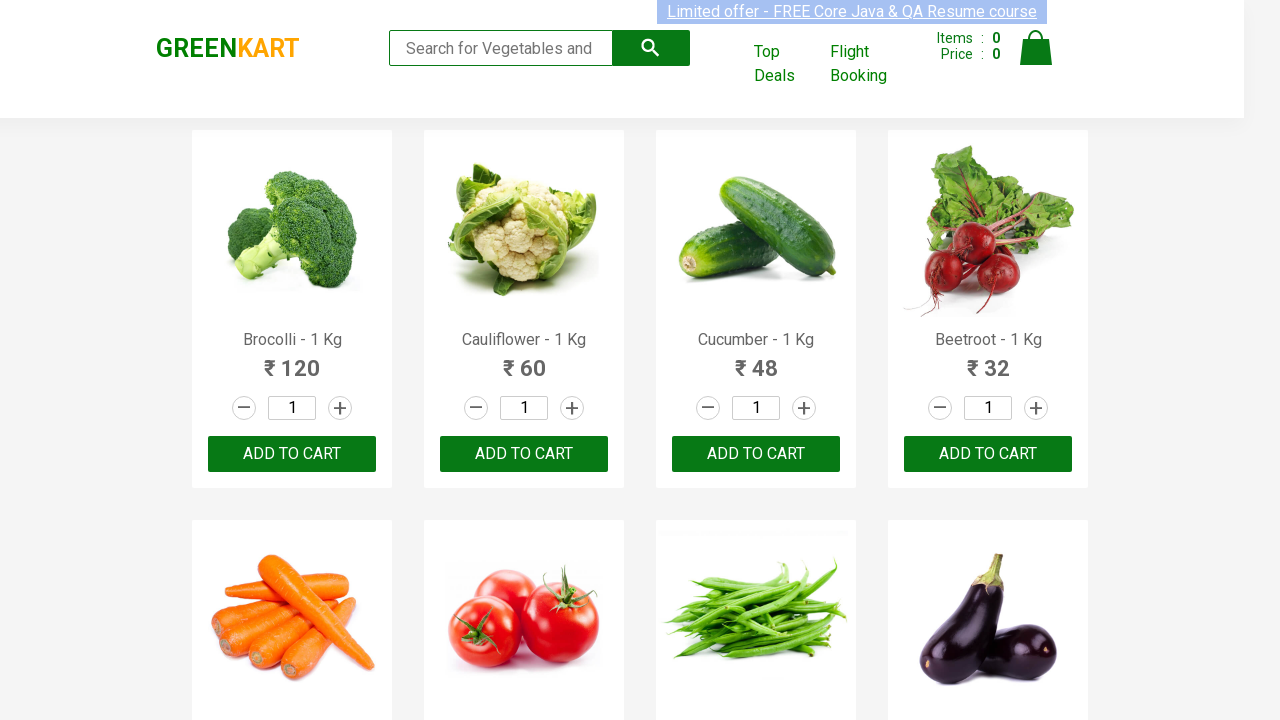

Waited for product names to load on the page
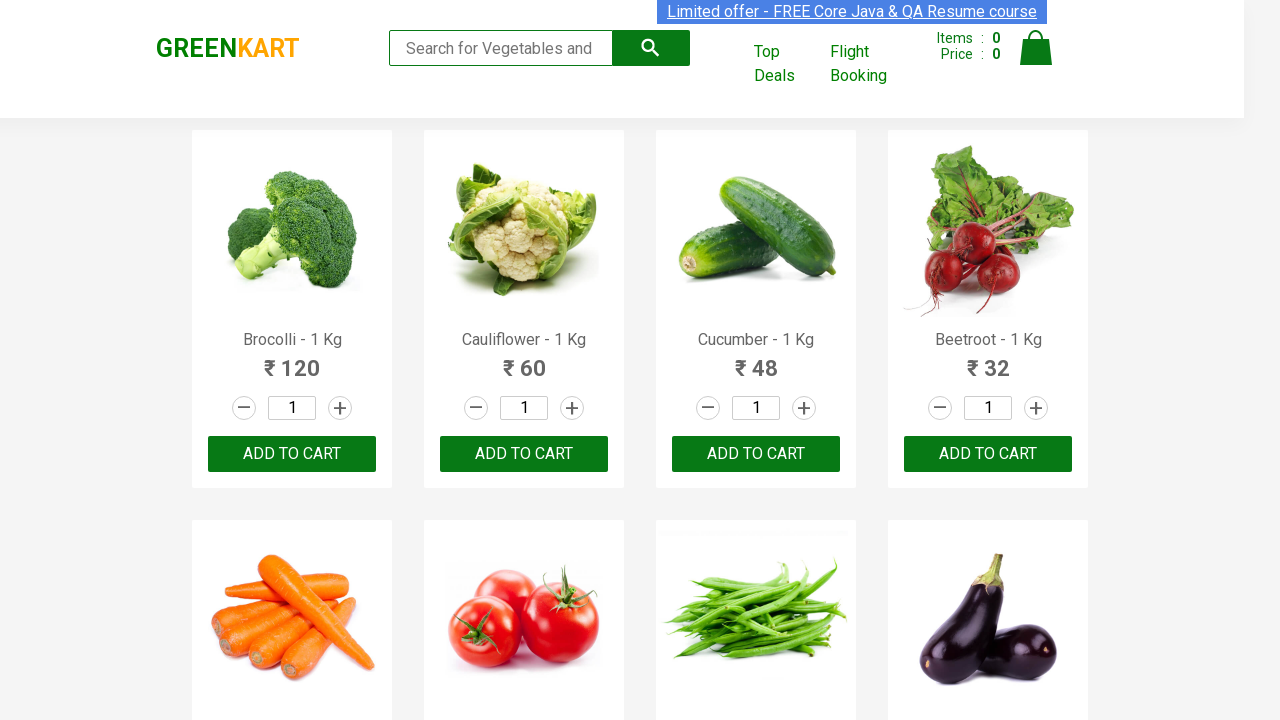

Retrieved all product name elements
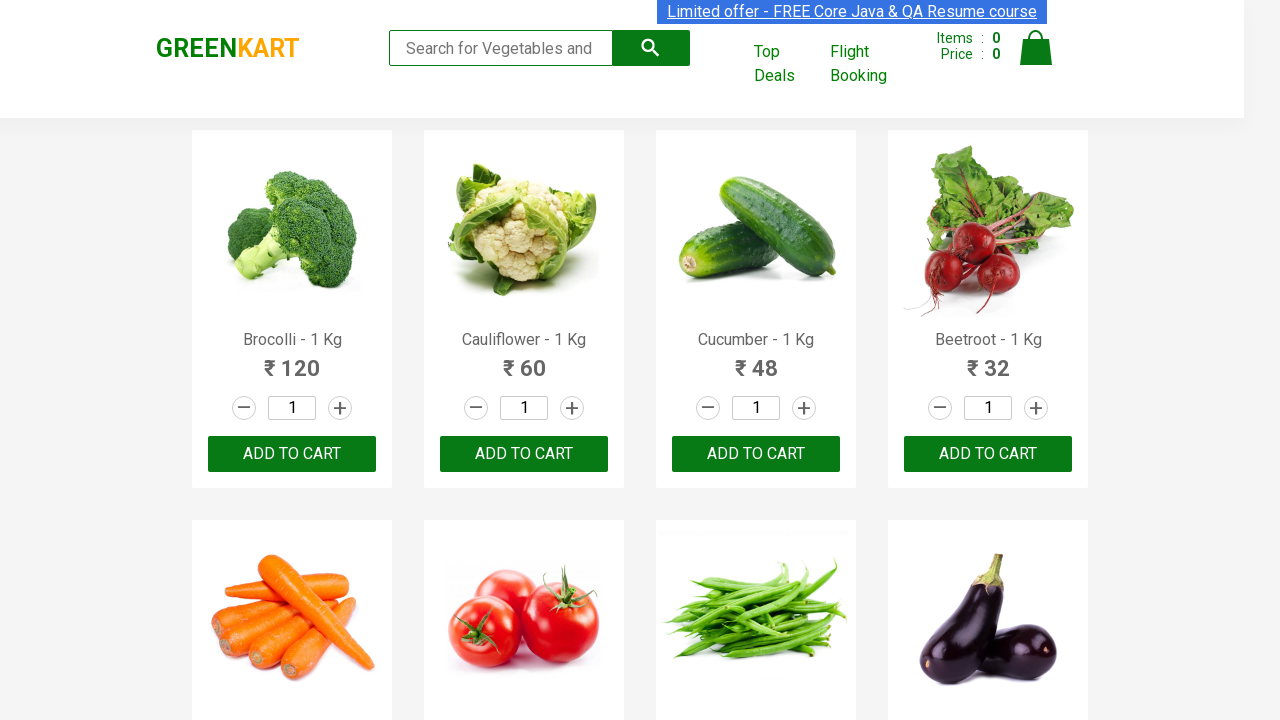

Retrieved all add to cart buttons
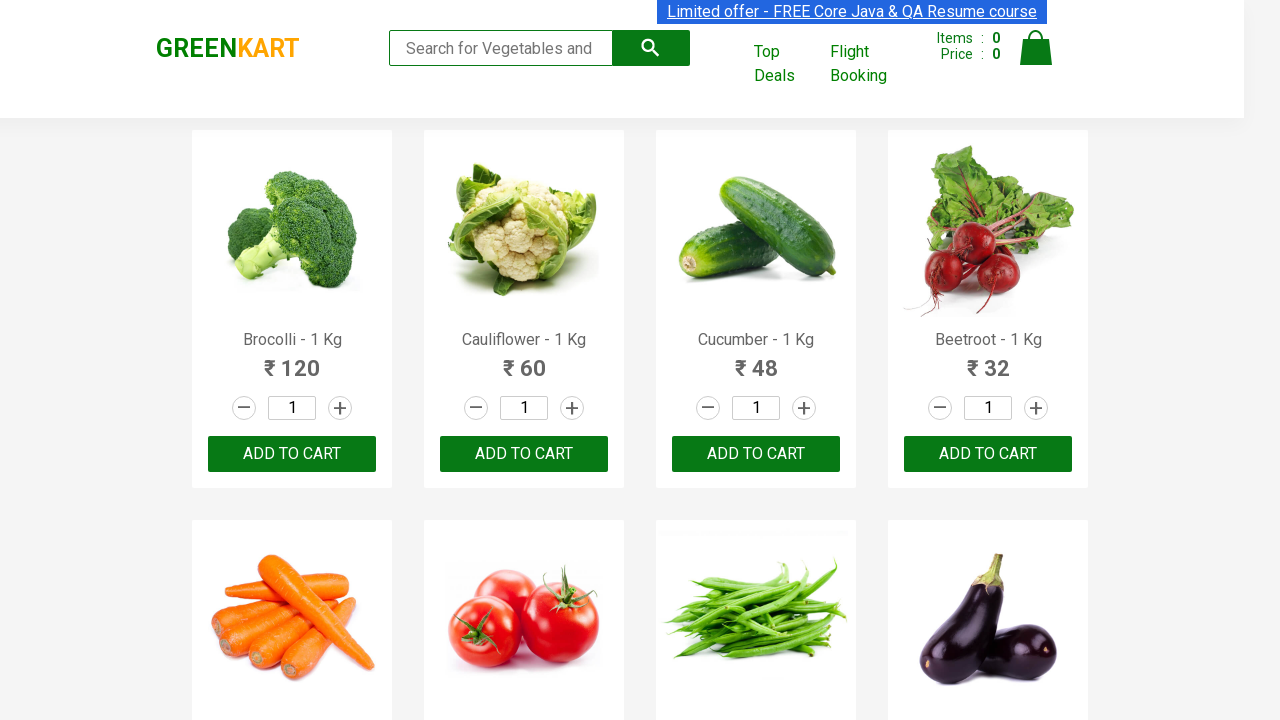

Added Brocolli to cart at (292, 454) on xpath=//div[@class='product-action']/button >> nth=0
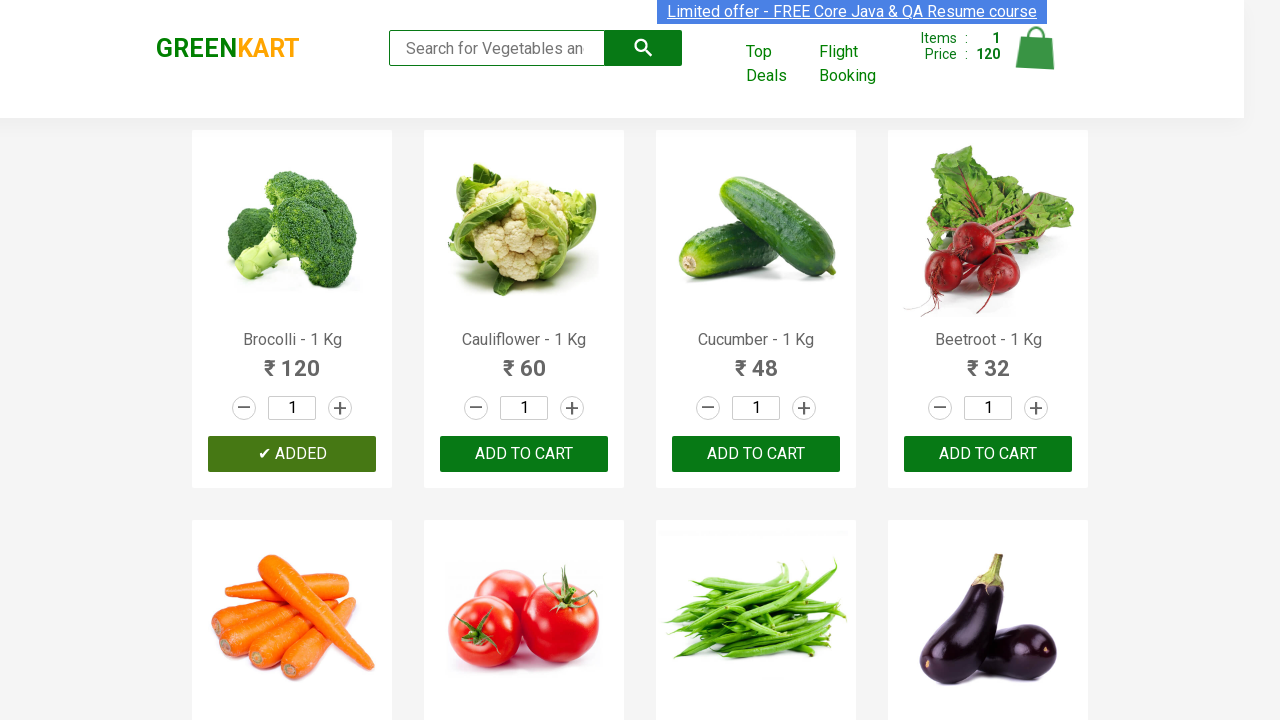

Added Cucumber to cart at (756, 454) on xpath=//div[@class='product-action']/button >> nth=2
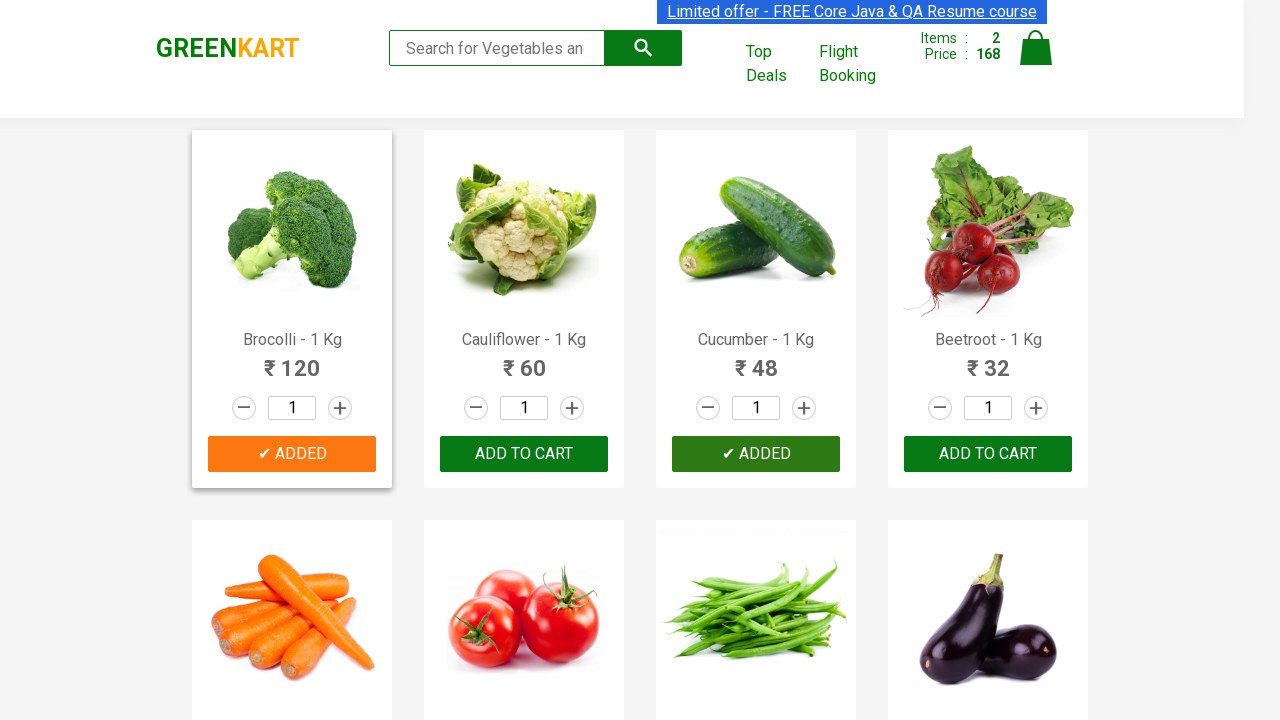

Added Beetroot to cart at (988, 454) on xpath=//div[@class='product-action']/button >> nth=3
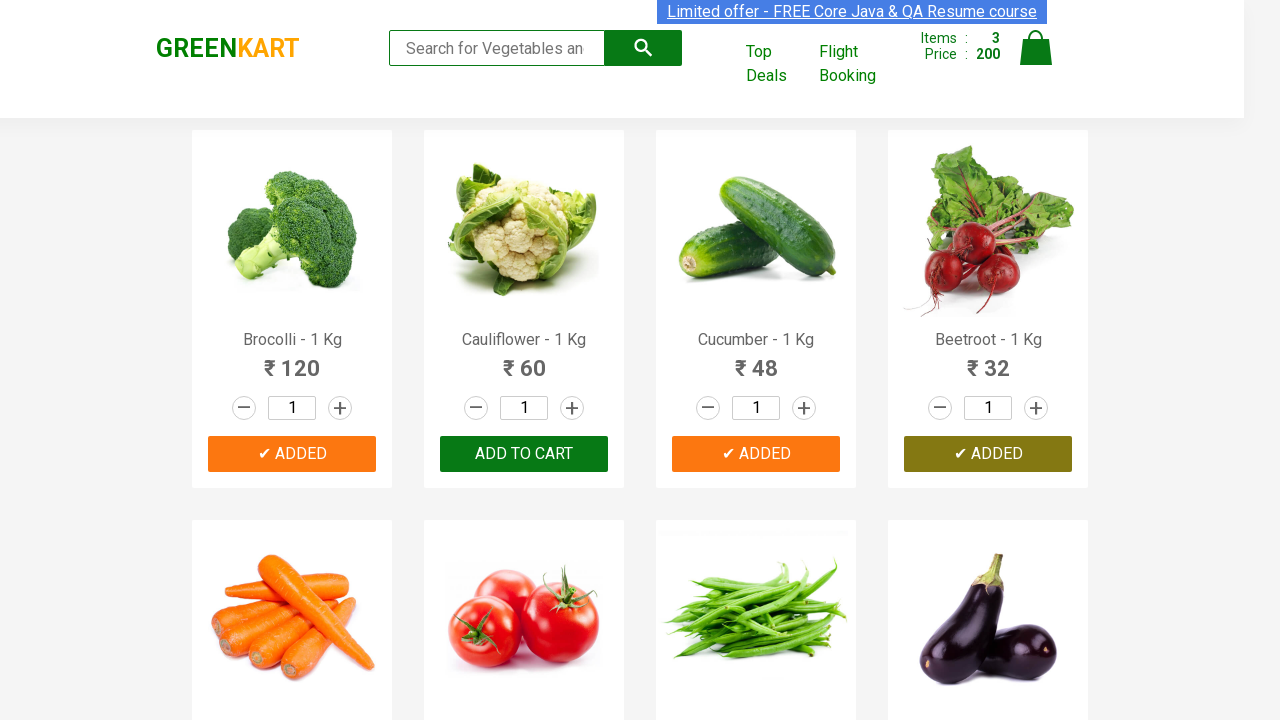

Clicked on cart icon to view cart at (1036, 48) on img[alt='Cart']
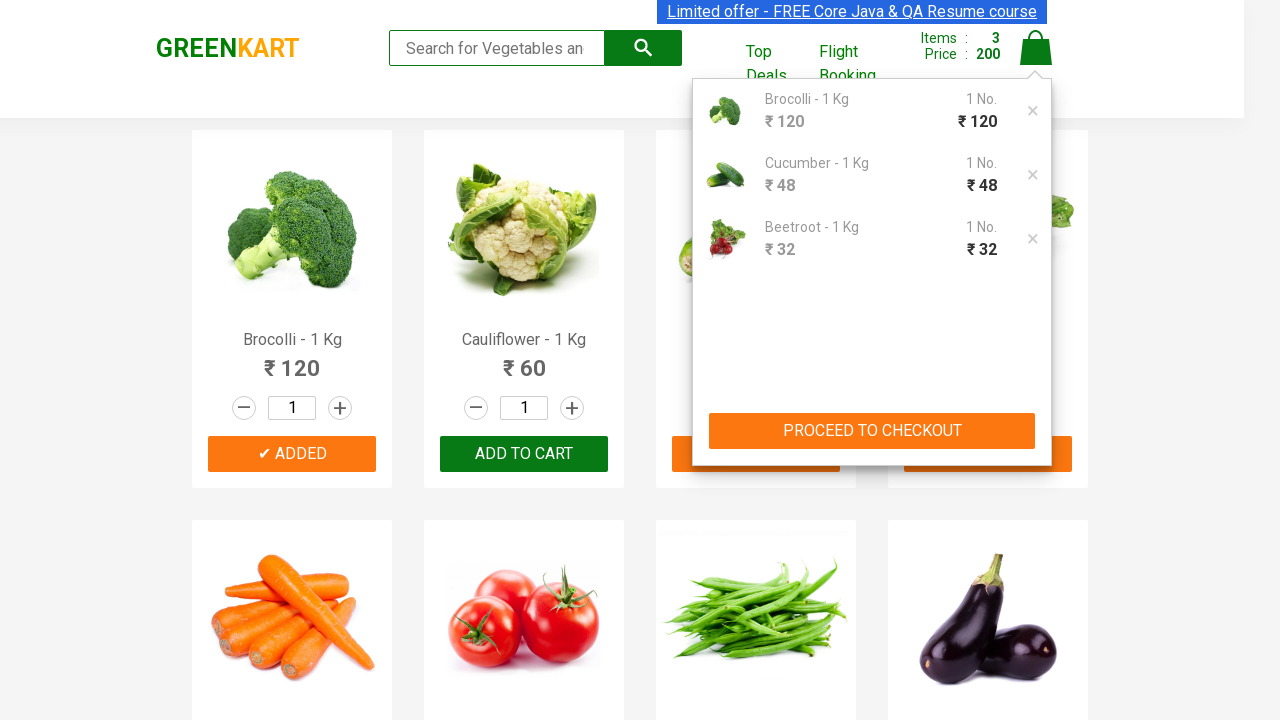

Clicked Proceed to Checkout button at (872, 431) on xpath=//button[contains(text(),'PROCEED TO CHECKOUT')]
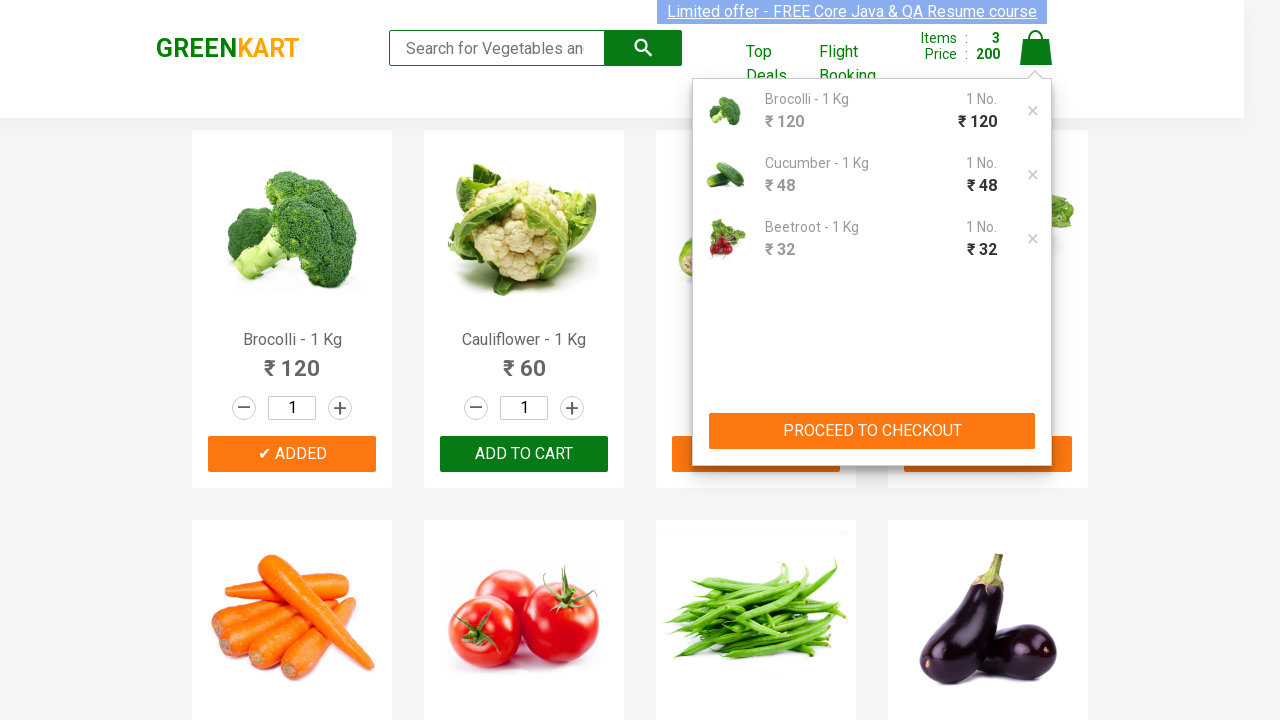

Waited for promo code input field to become visible
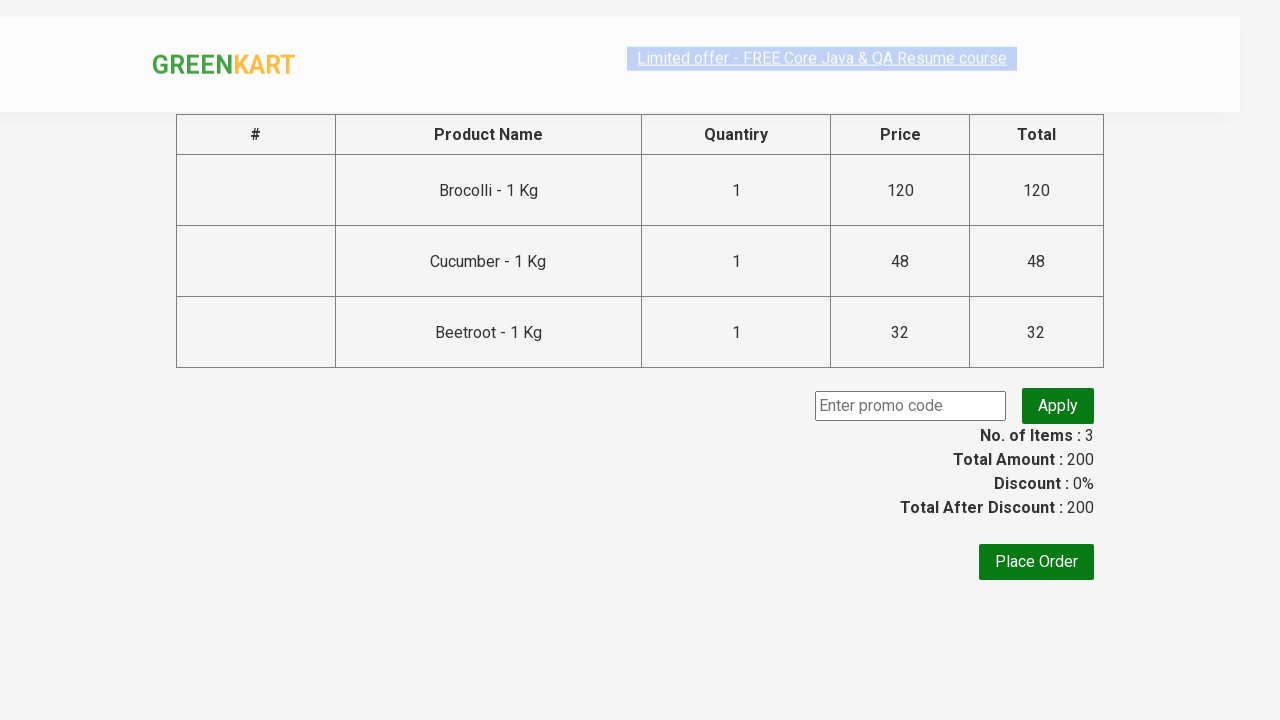

Entered promo code 'rahulshettyacademy' into the input field on input.promoCode
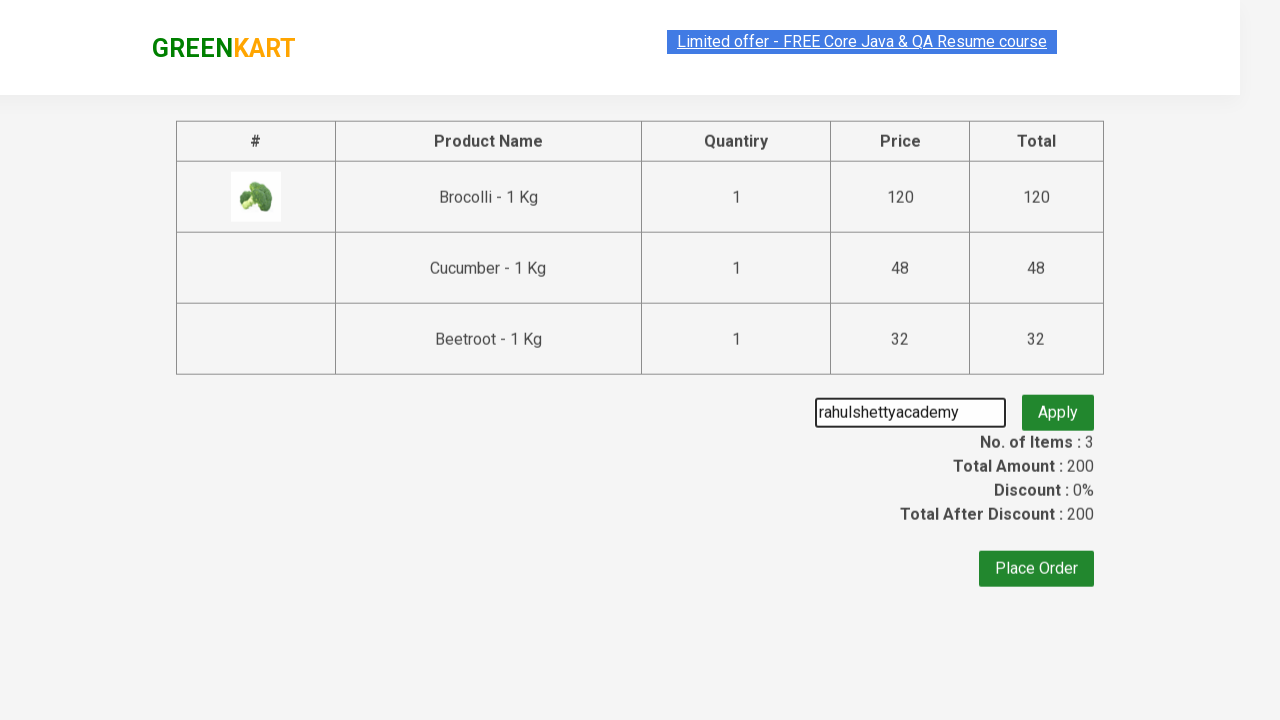

Clicked Apply promo code button at (1058, 406) on button.promoBtn
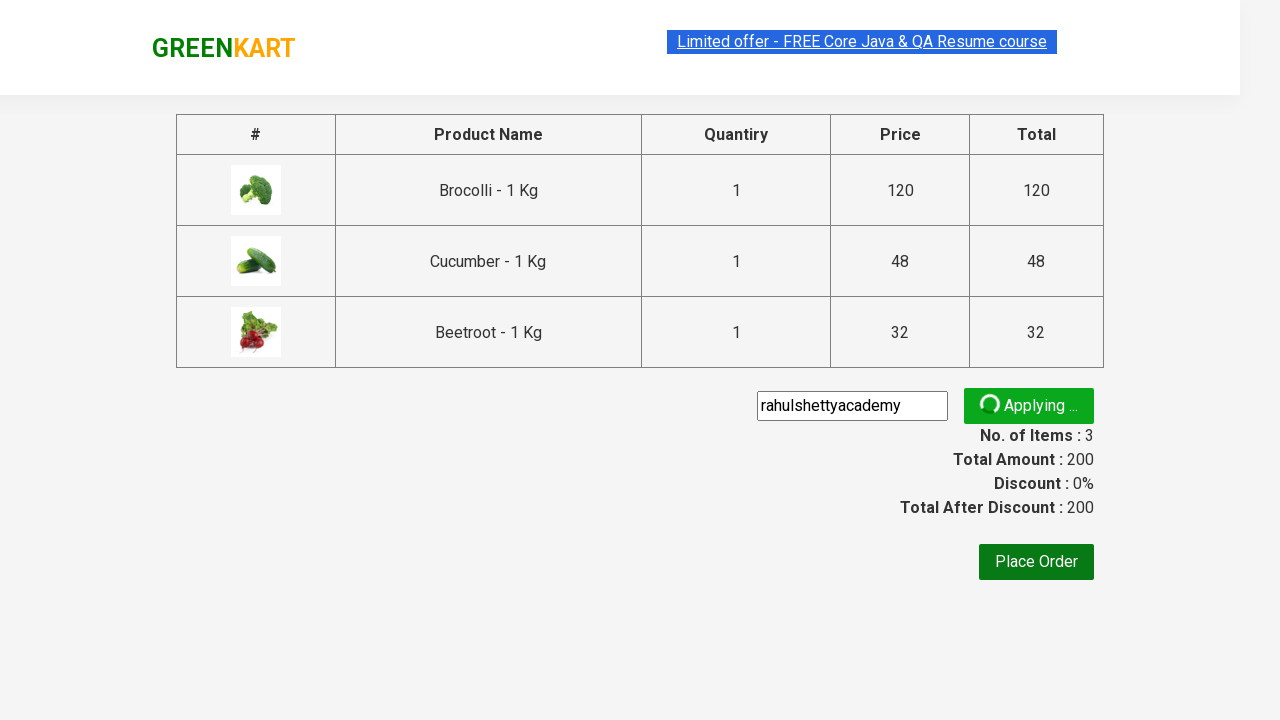

Waited for promo discount confirmation message to appear
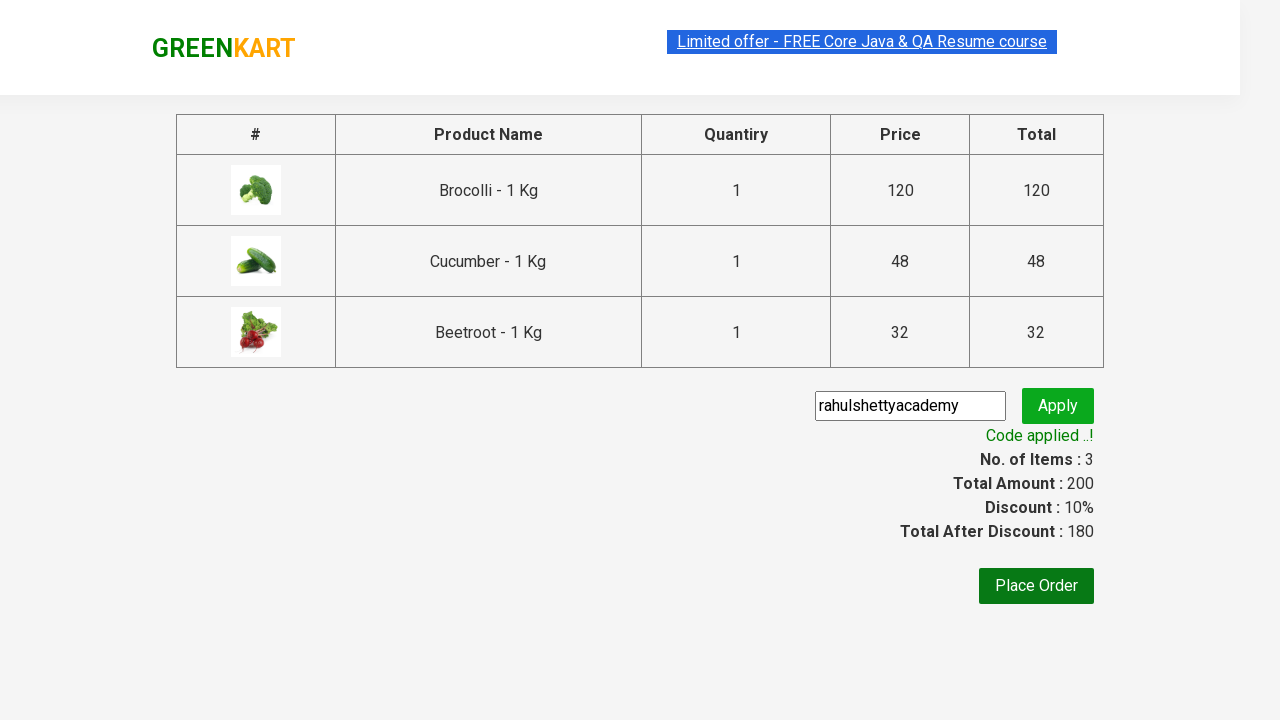

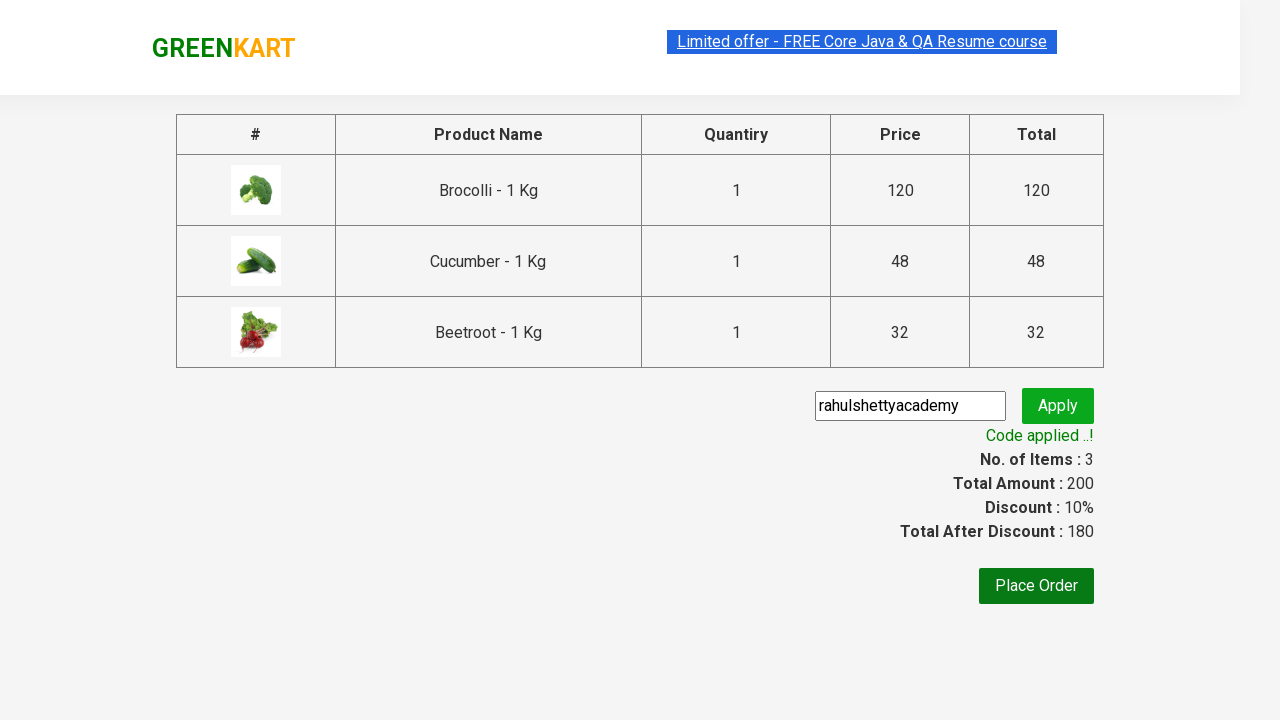